Tests that the Getting Started page on playwright.dev contains the expected table of contents items by clicking on the Get Started link and verifying the TOC list.

Starting URL: https://playwright.dev

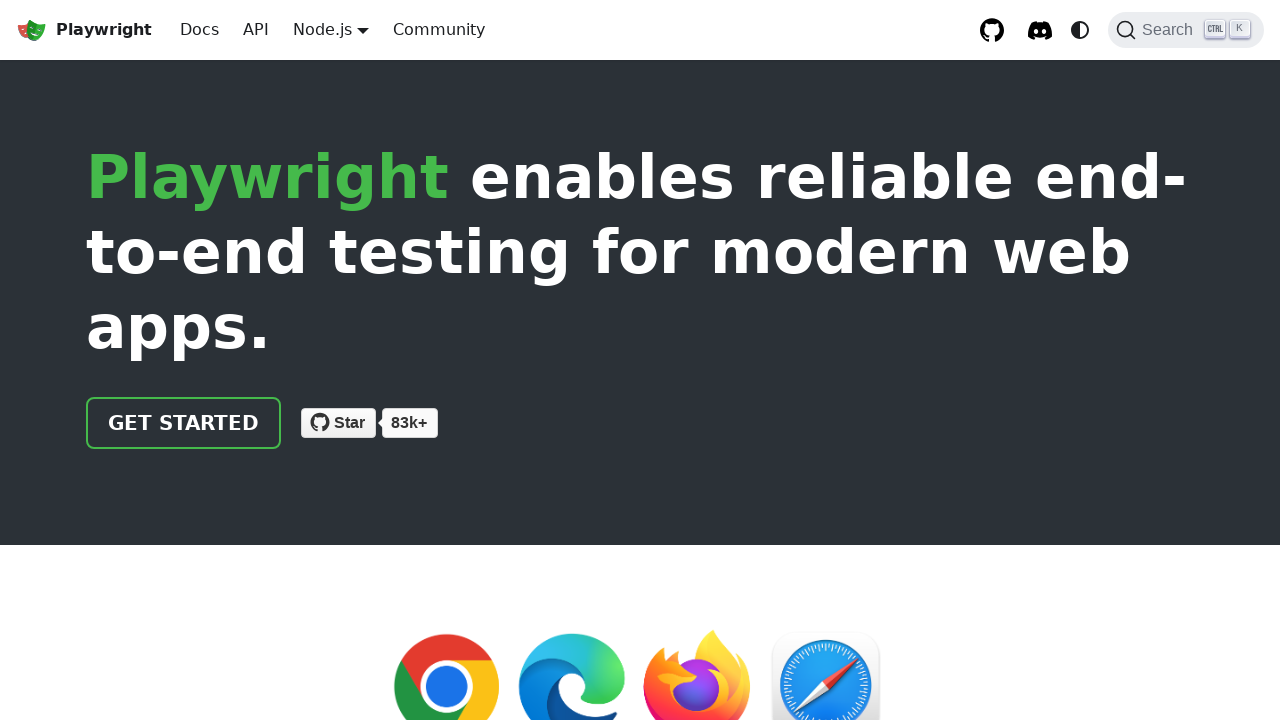

Clicked 'Get started' link at (184, 423) on a >> internal:has-text="Get started"i >> nth=0
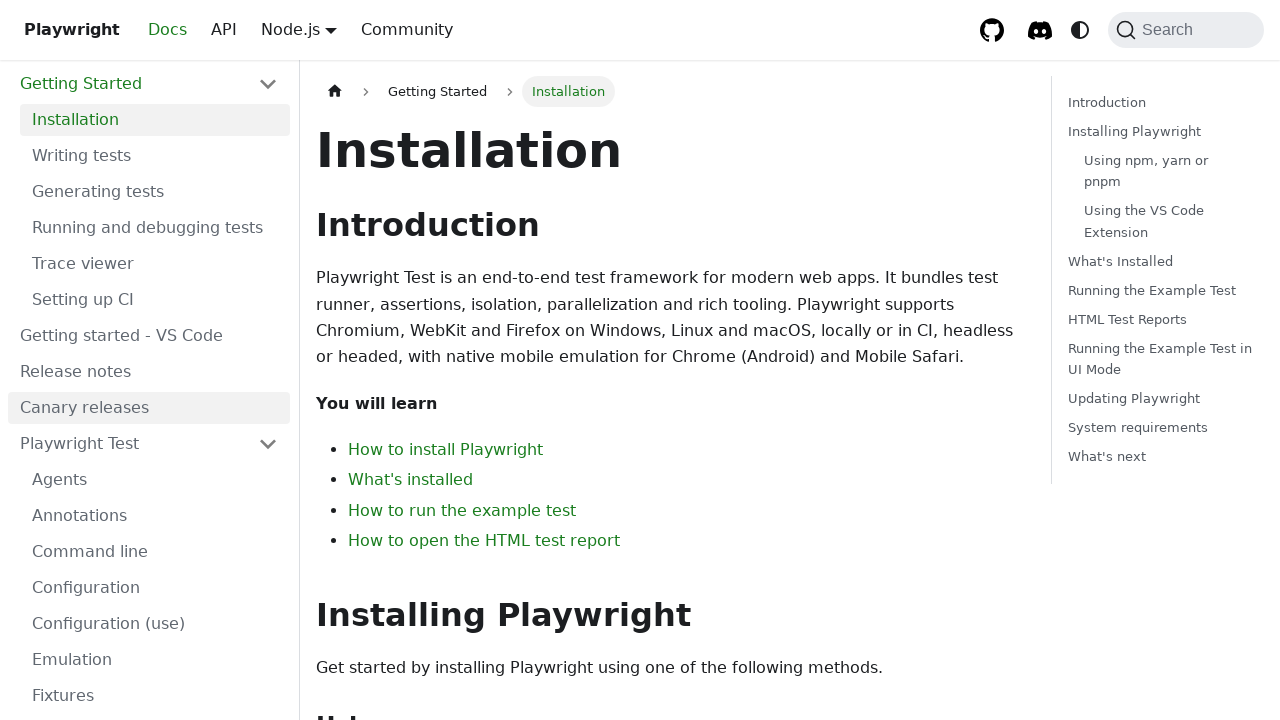

Installation header became visible
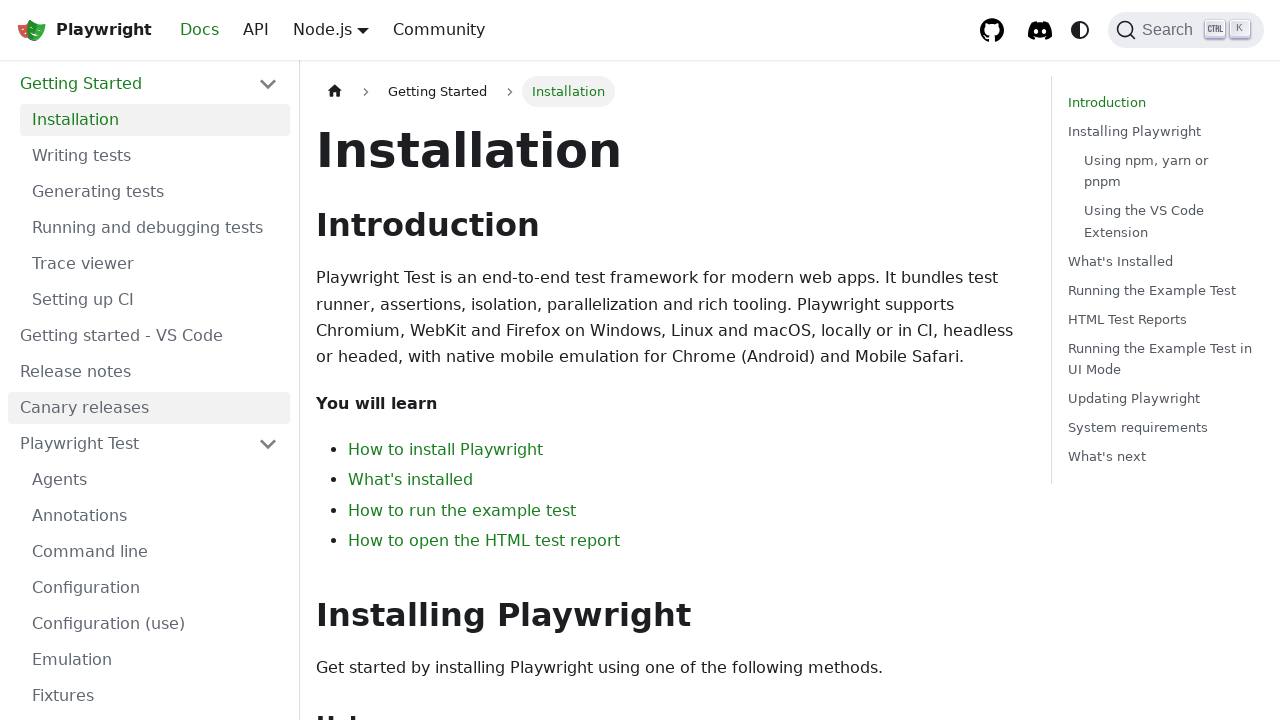

Table of contents list items loaded in the Getting Started page
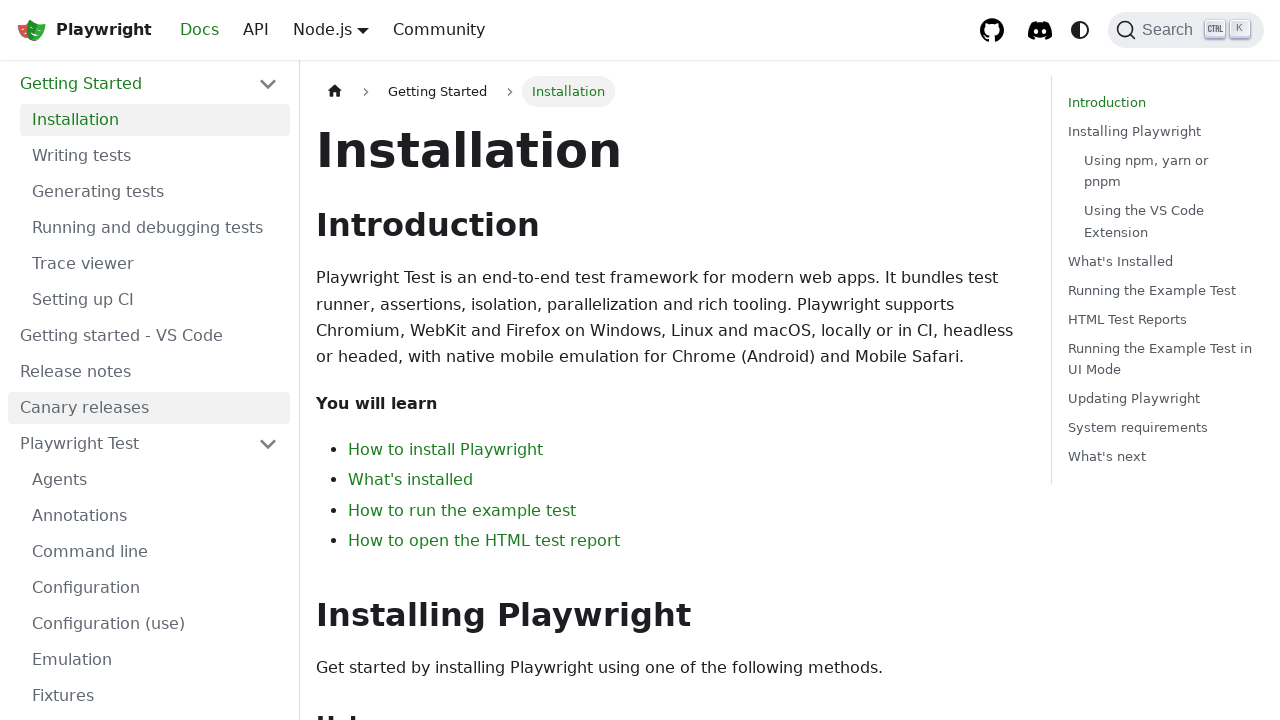

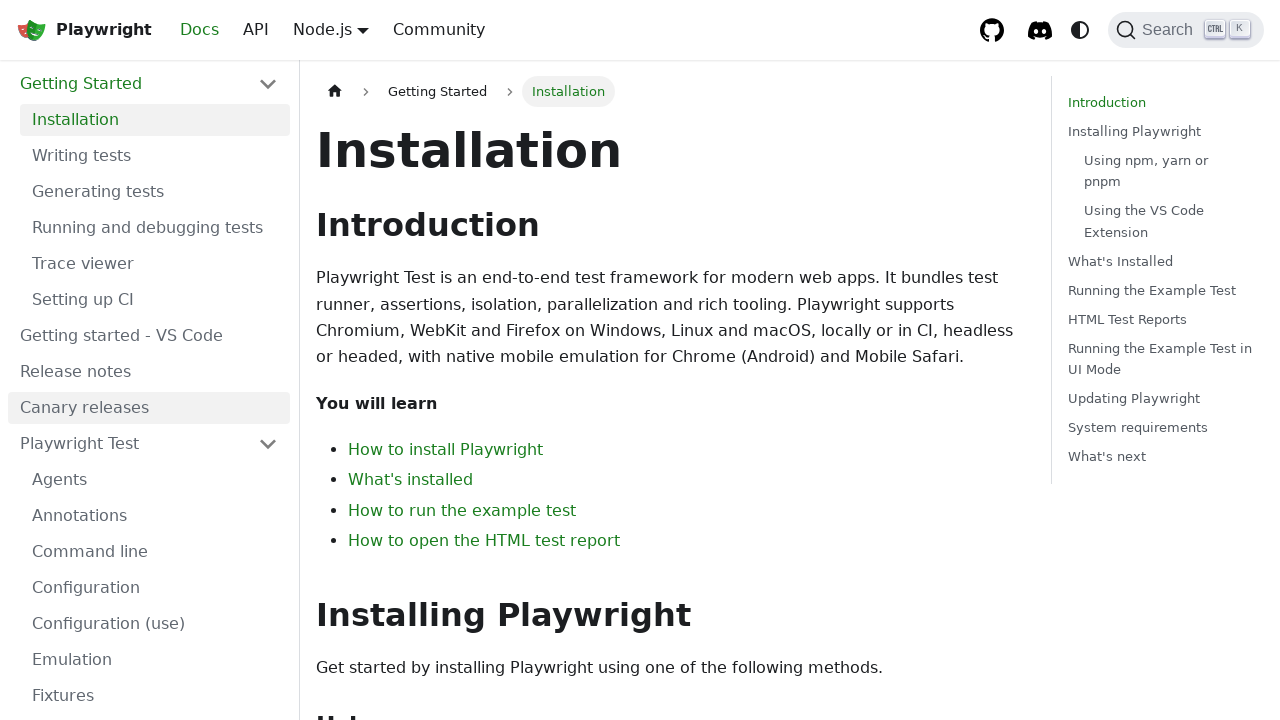